Tests the complete checkout process by adding a product to cart, navigating to cart, placing order, filling checkout information with valid data, and completing purchase

Starting URL: https://www.demoblaze.com/

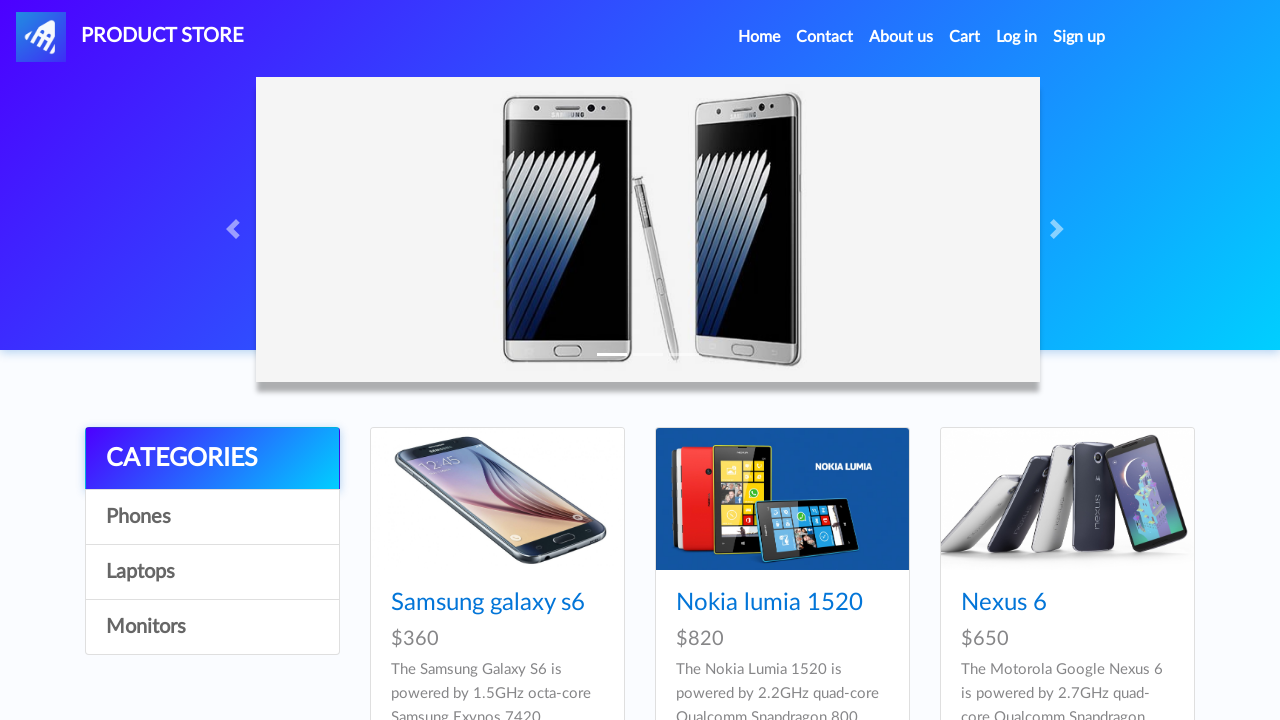

Clicked on Samsung galaxy s6 product at (488, 603) on text=Samsung galaxy s6
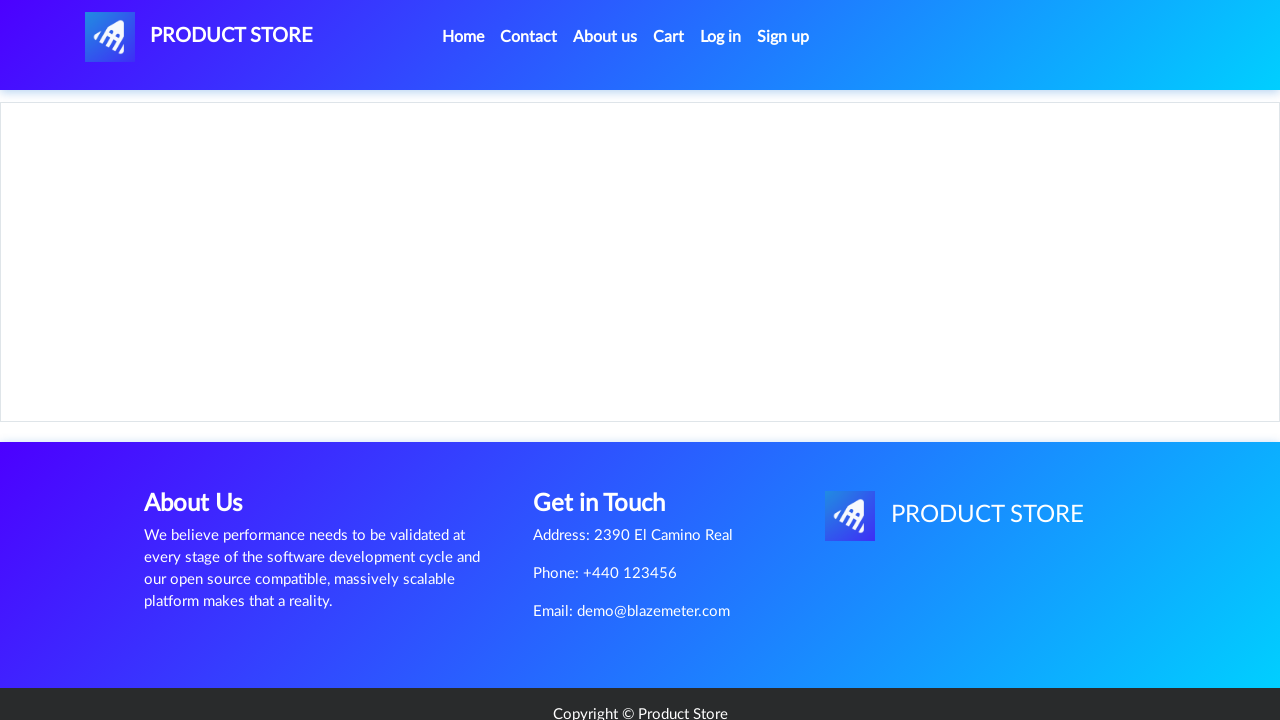

Product page loaded (name selector visible)
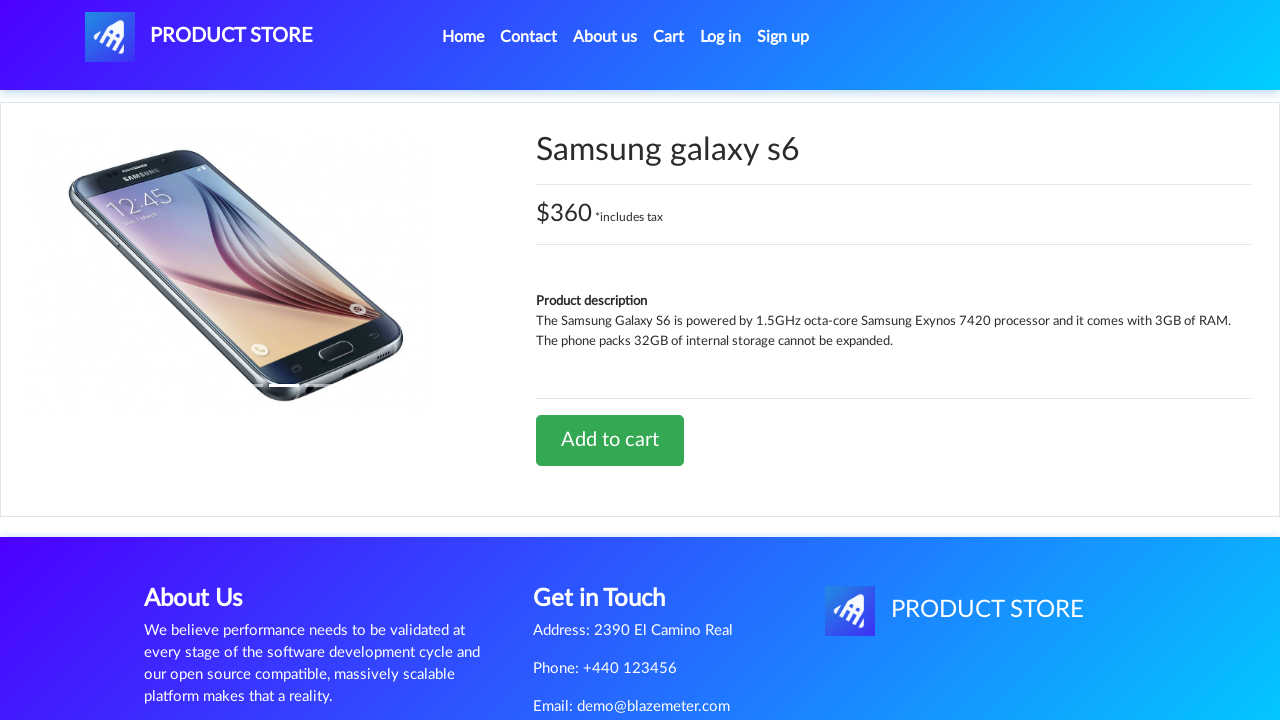

Clicked Add to cart button at (610, 440) on text=Add to cart
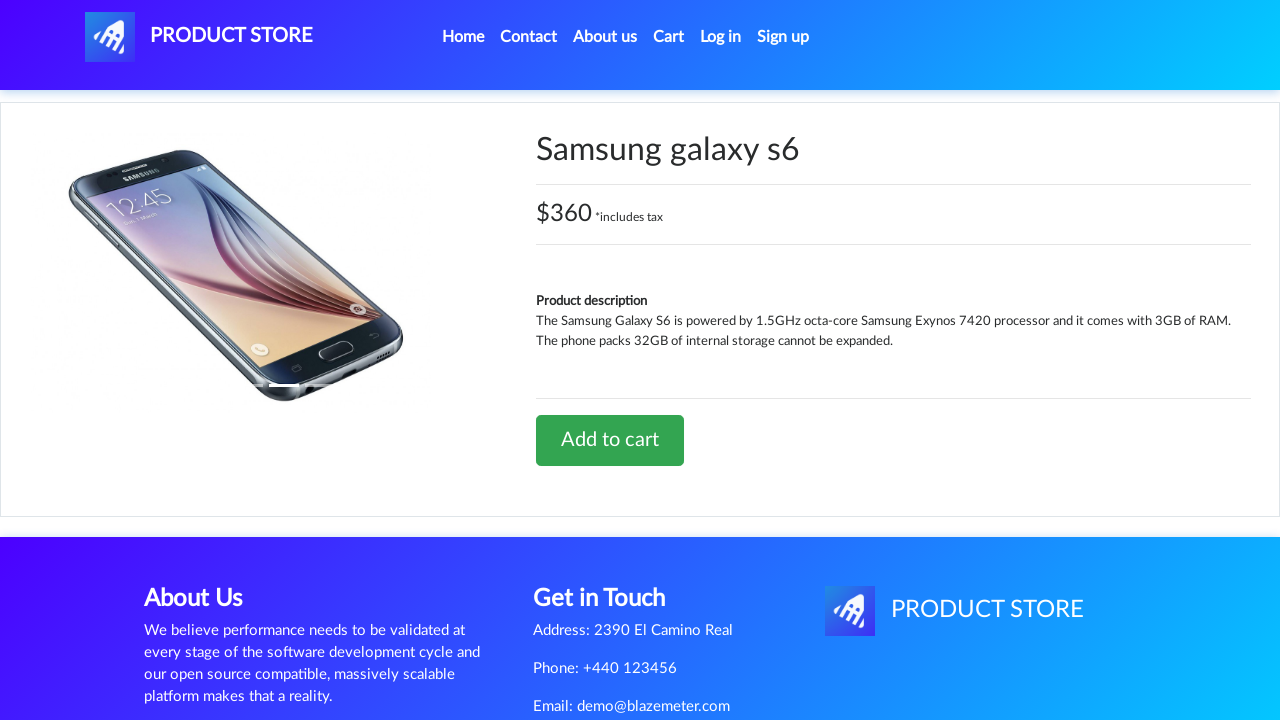

Set up dialog handler to accept confirmation
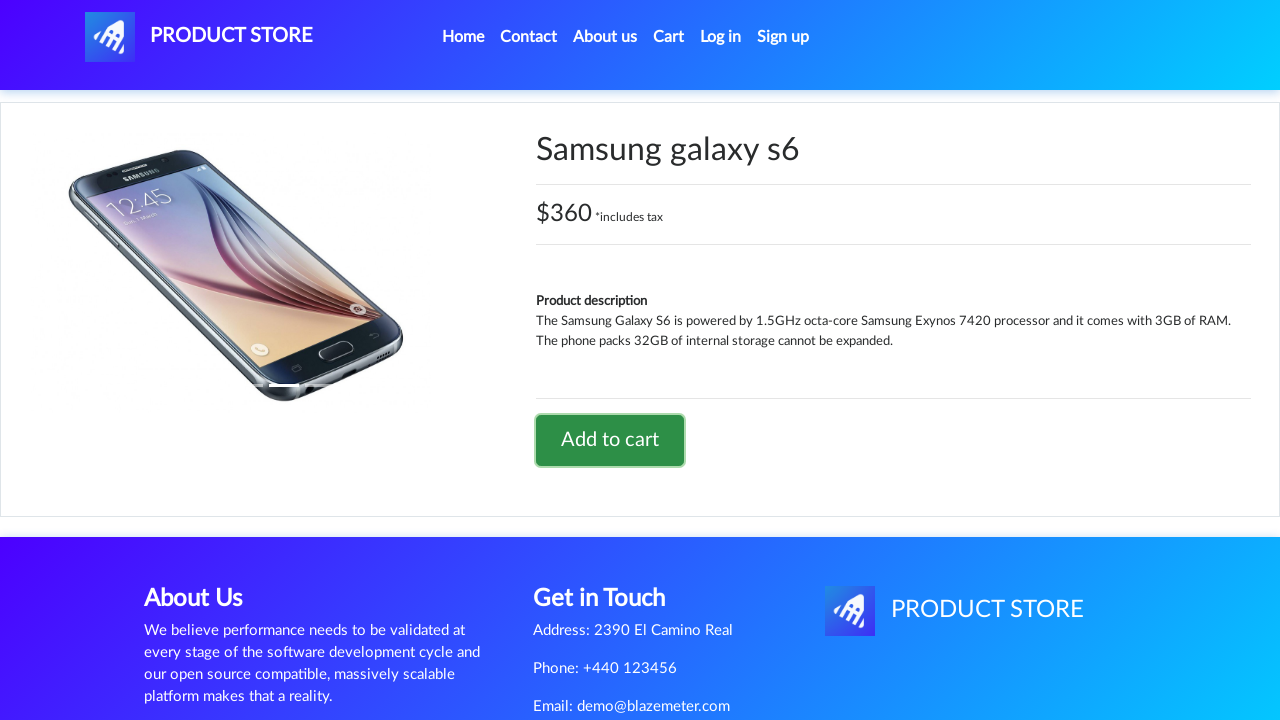

Clicked cart icon to navigate to cart at (669, 37) on #cartur
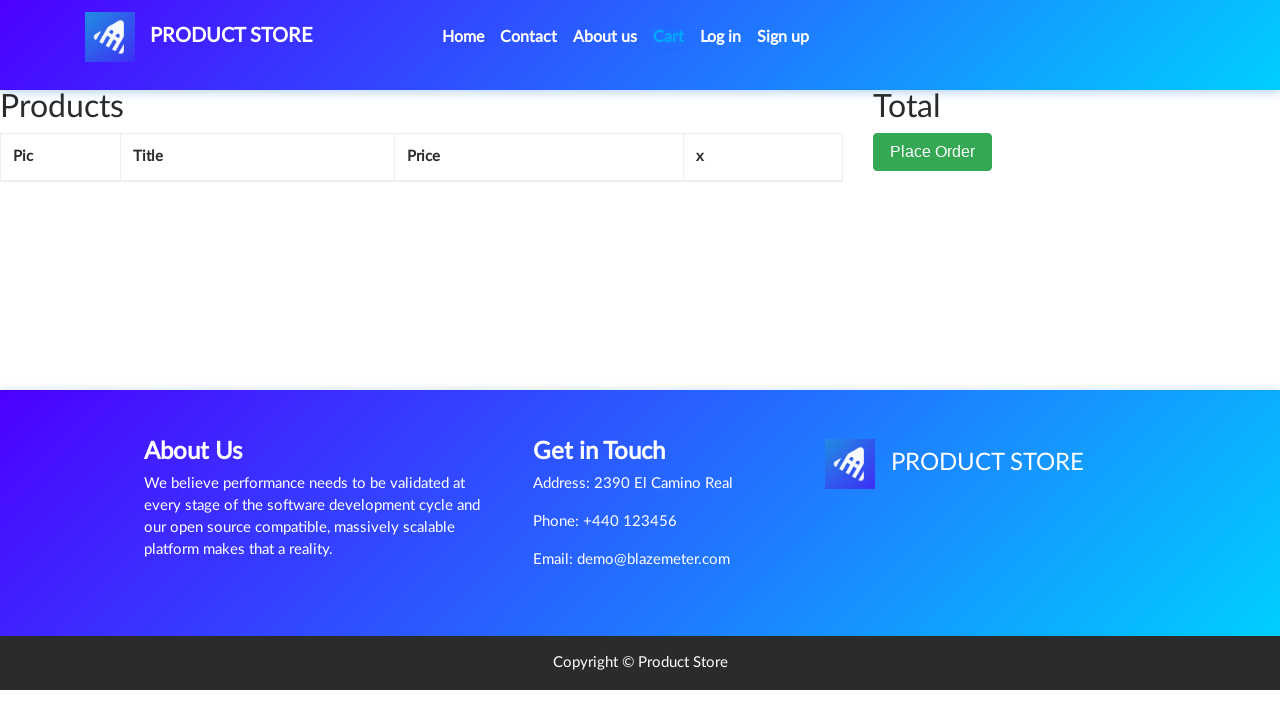

Cart page loaded (table selector visible)
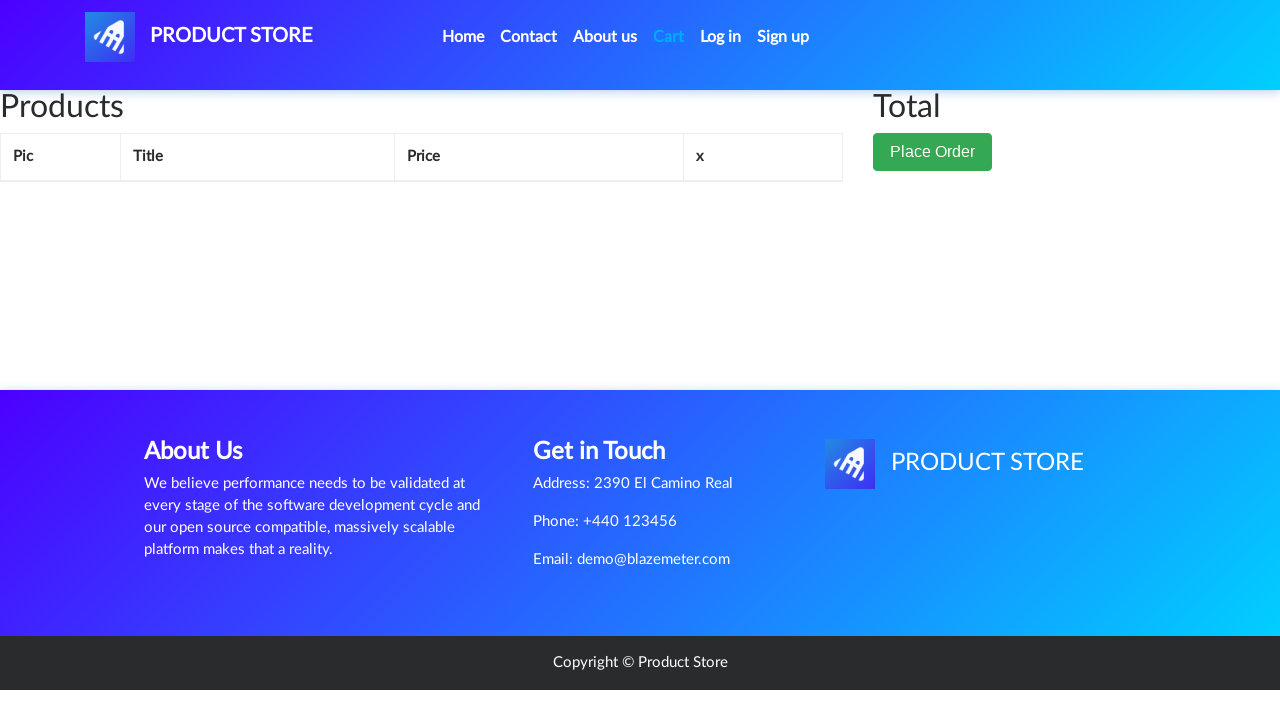

Clicked Place Order button at (933, 152) on button[data-target='#orderModal']
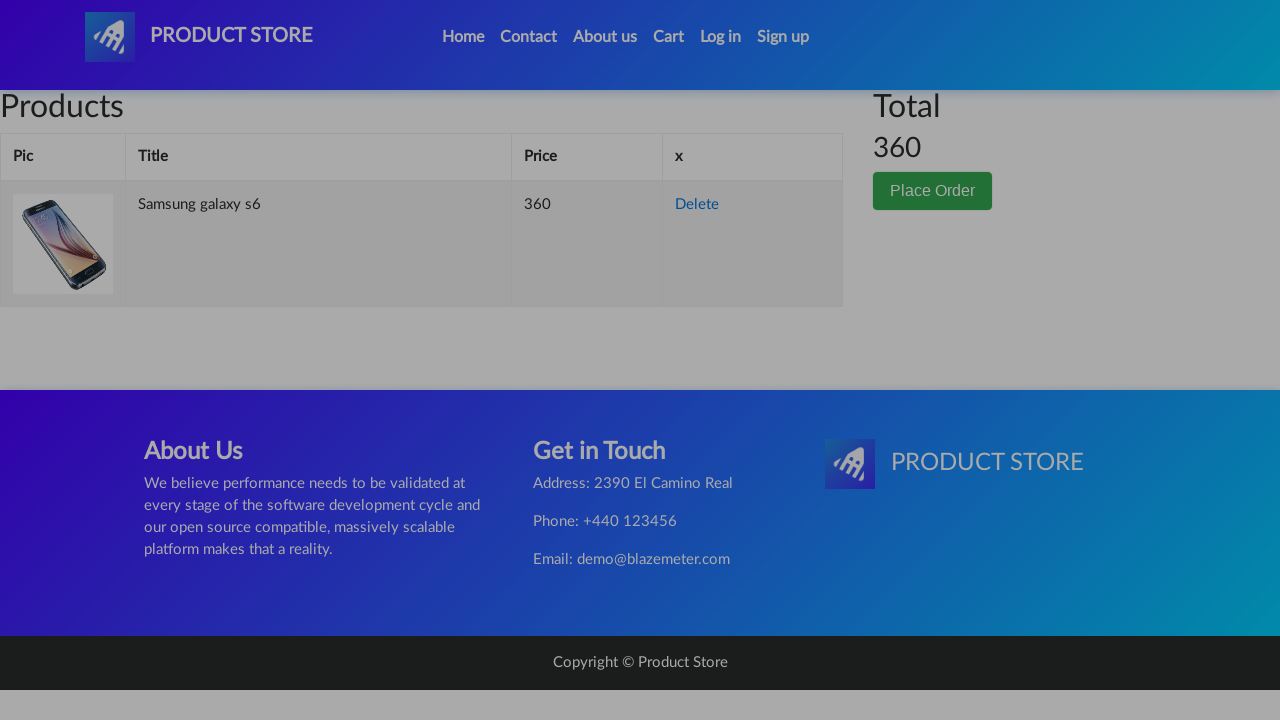

Order modal appeared
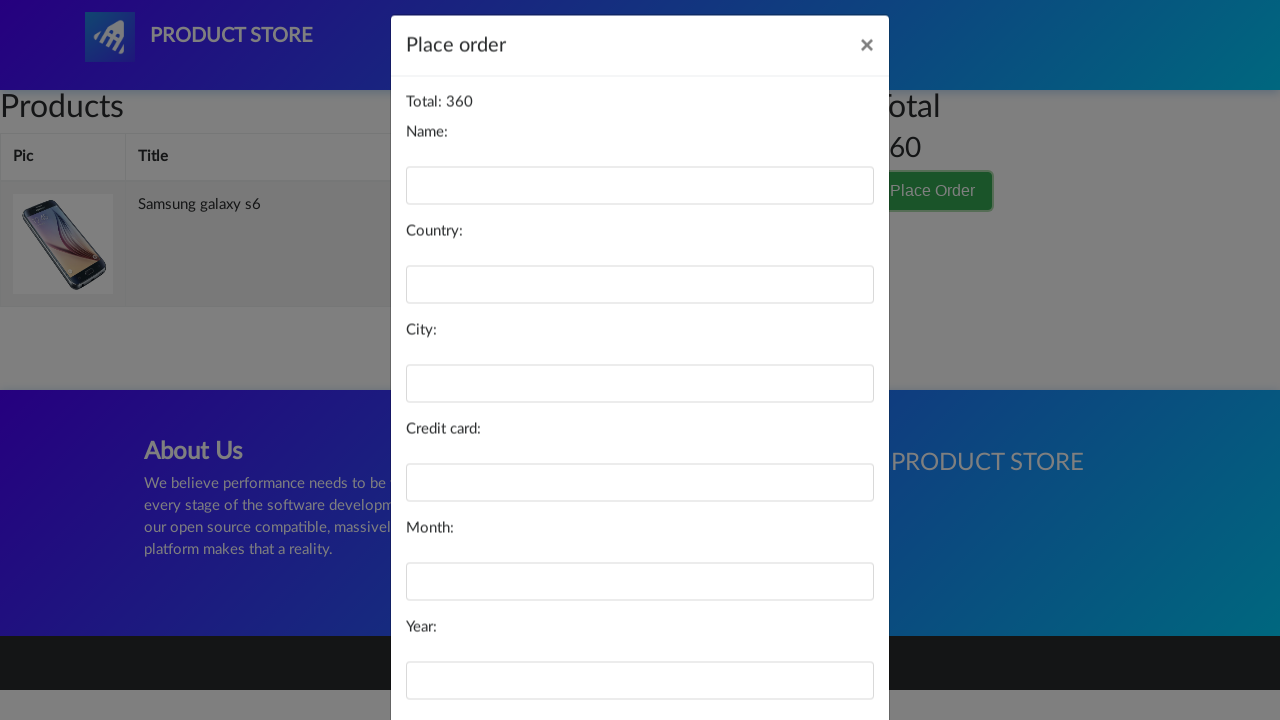

Filled name field with 'John Doe' on #name
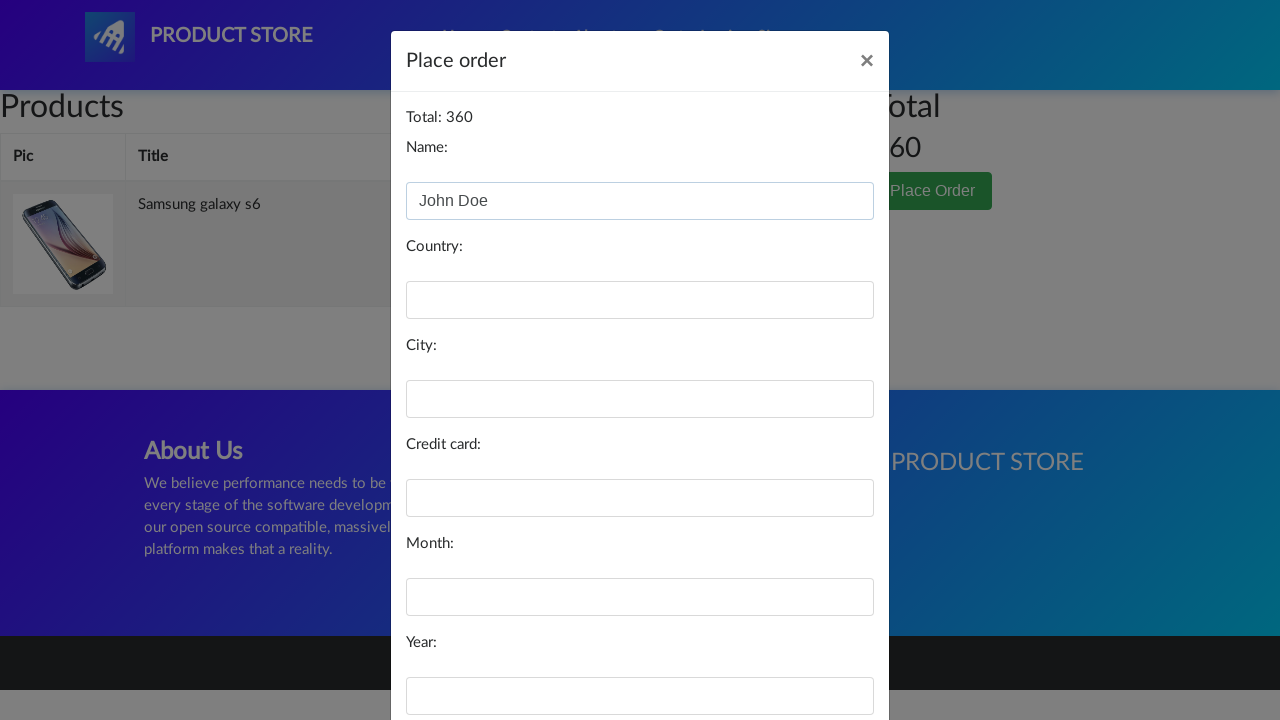

Filled country field with 'United States' on #country
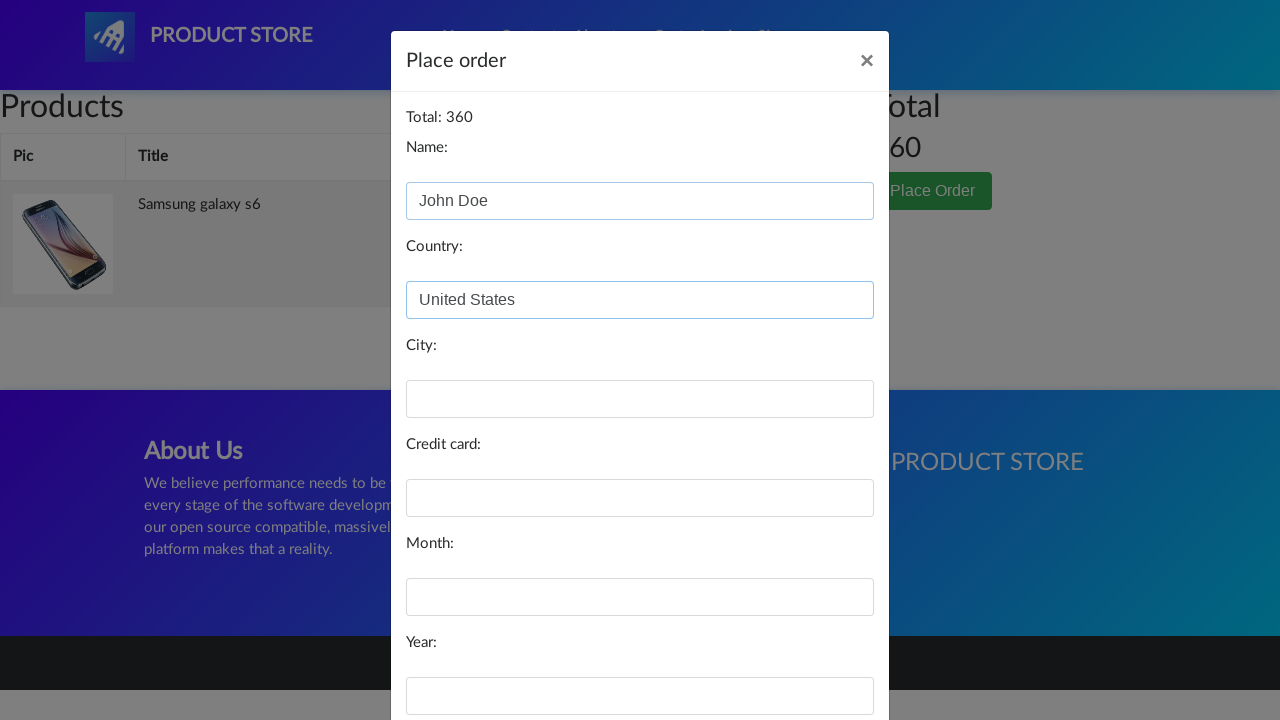

Filled city field with 'New York' on #city
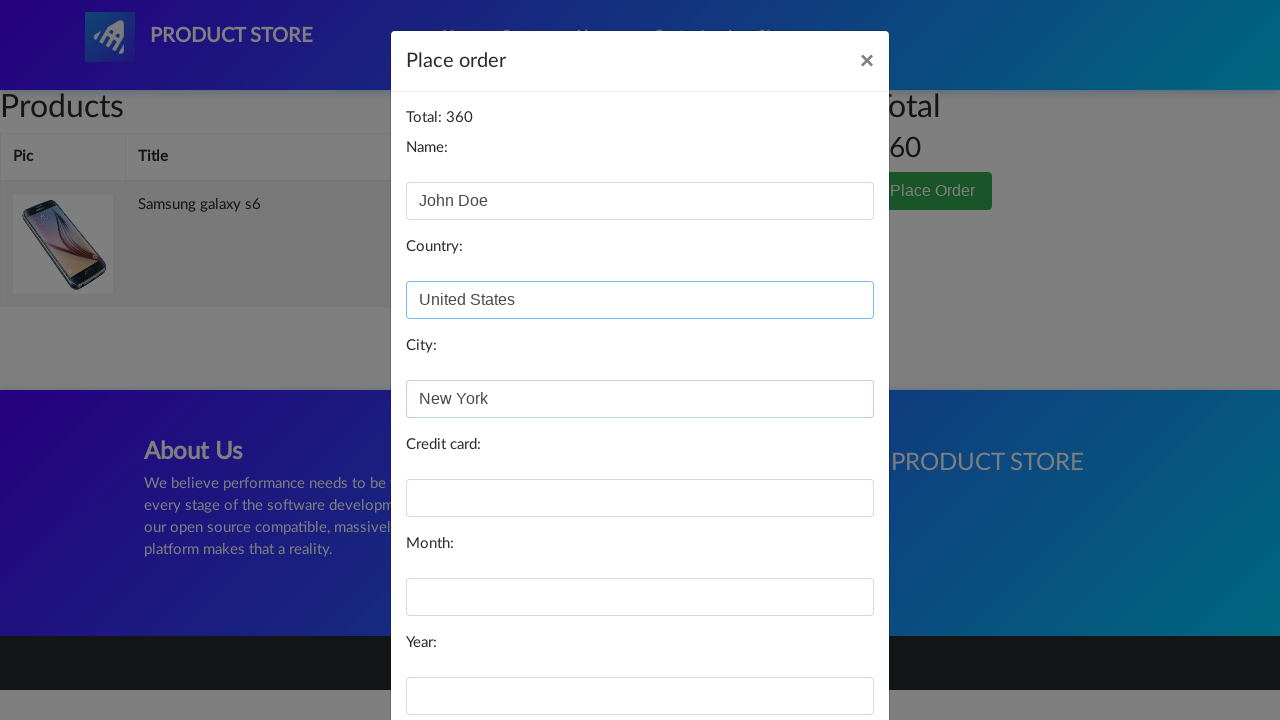

Filled card field with test credit card number on #card
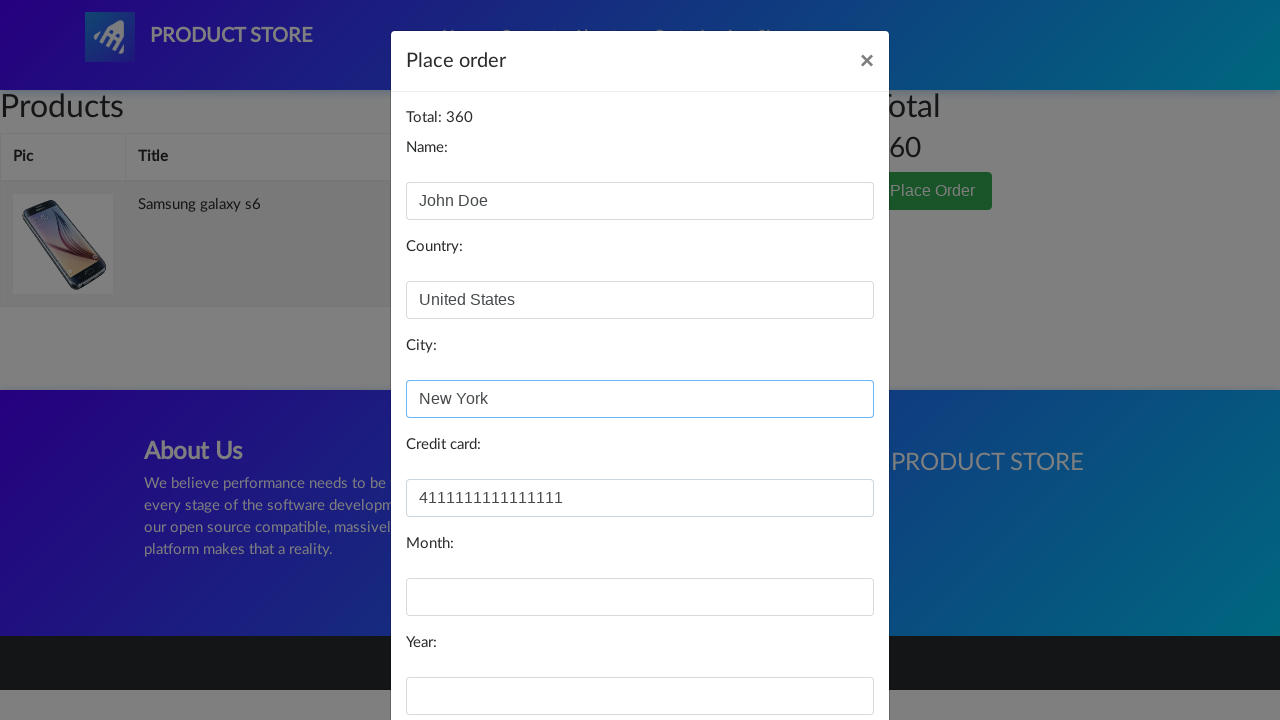

Filled month field with '12' on #month
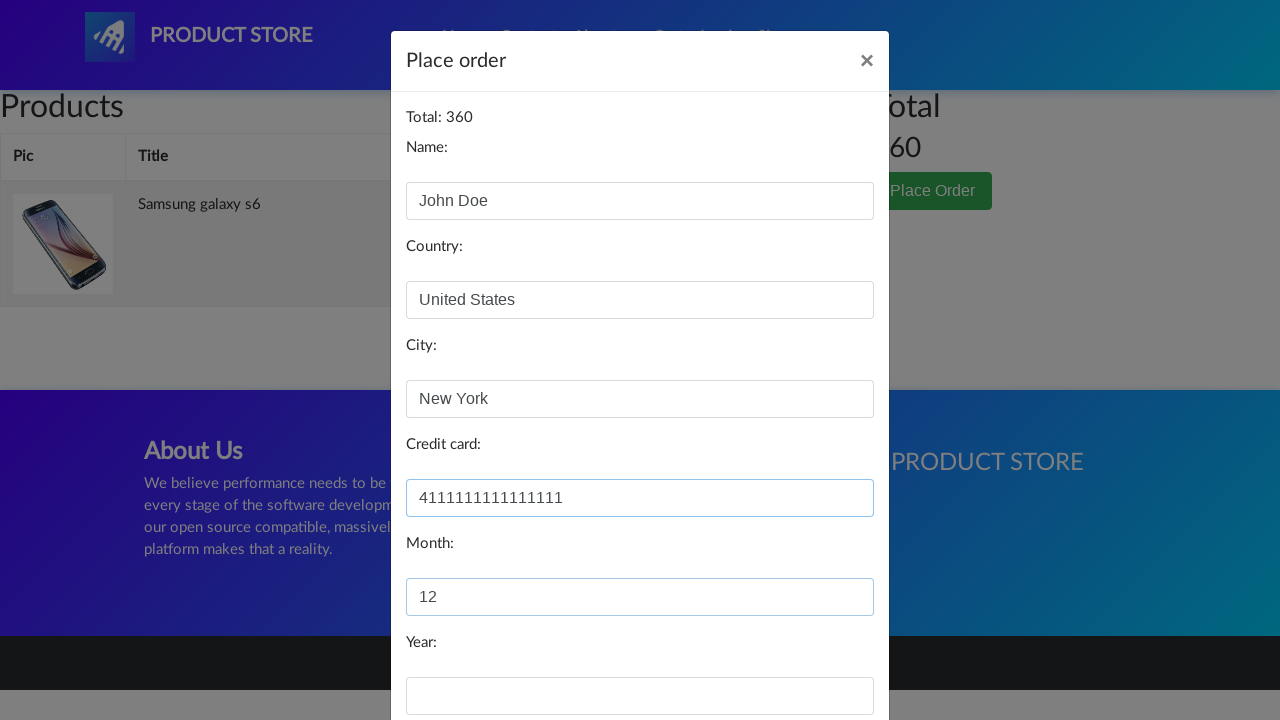

Filled year field with '2025' on #year
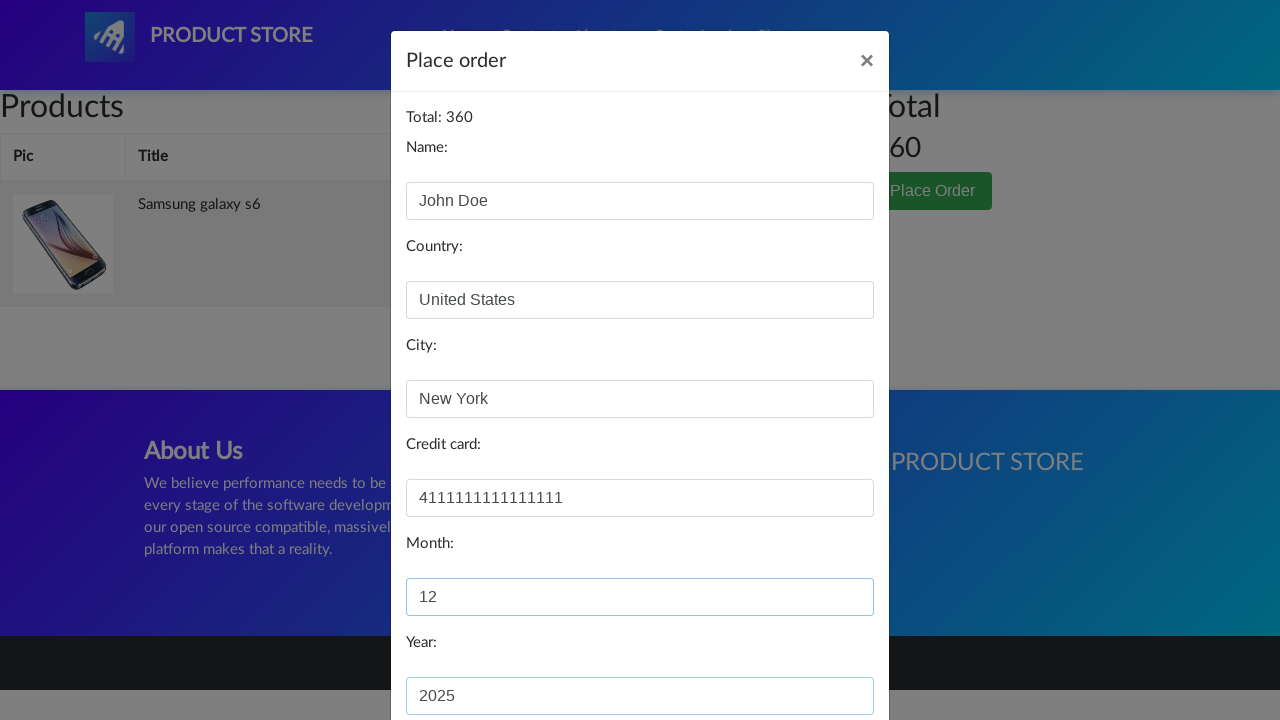

Clicked Purchase button to complete order at (823, 655) on button[onclick='purchaseOrder()']
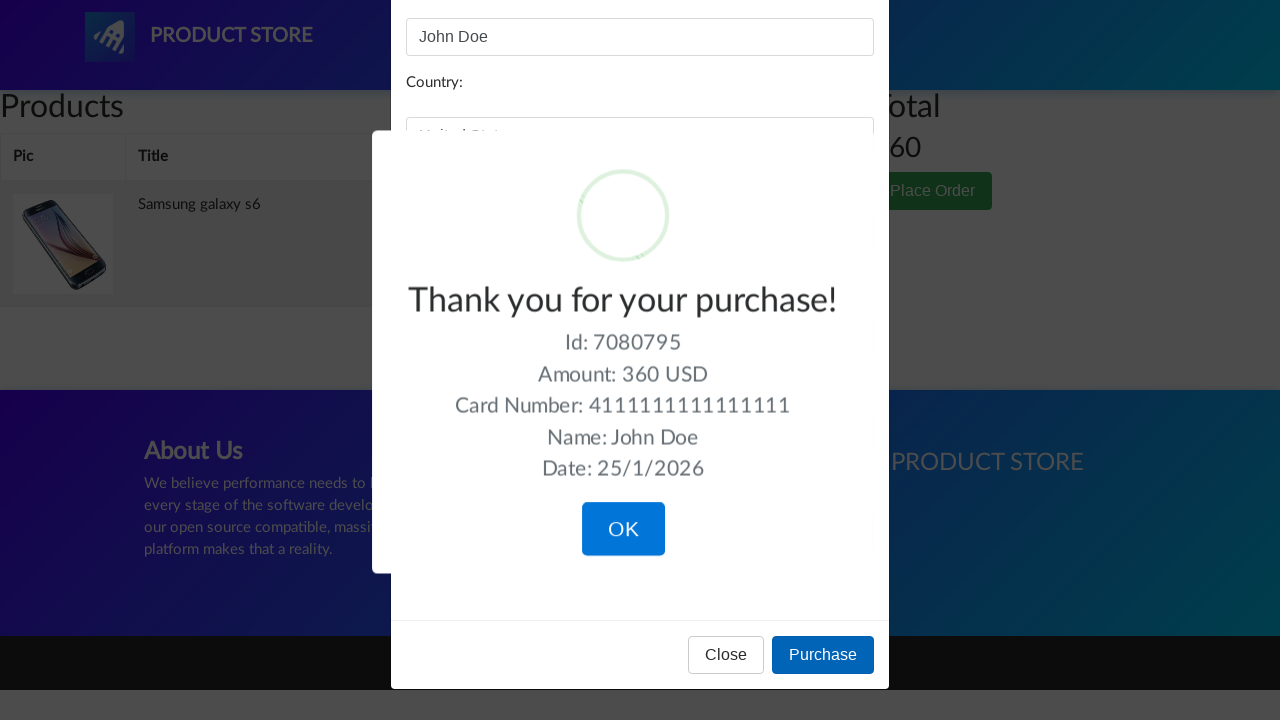

Purchase confirmation alert appeared
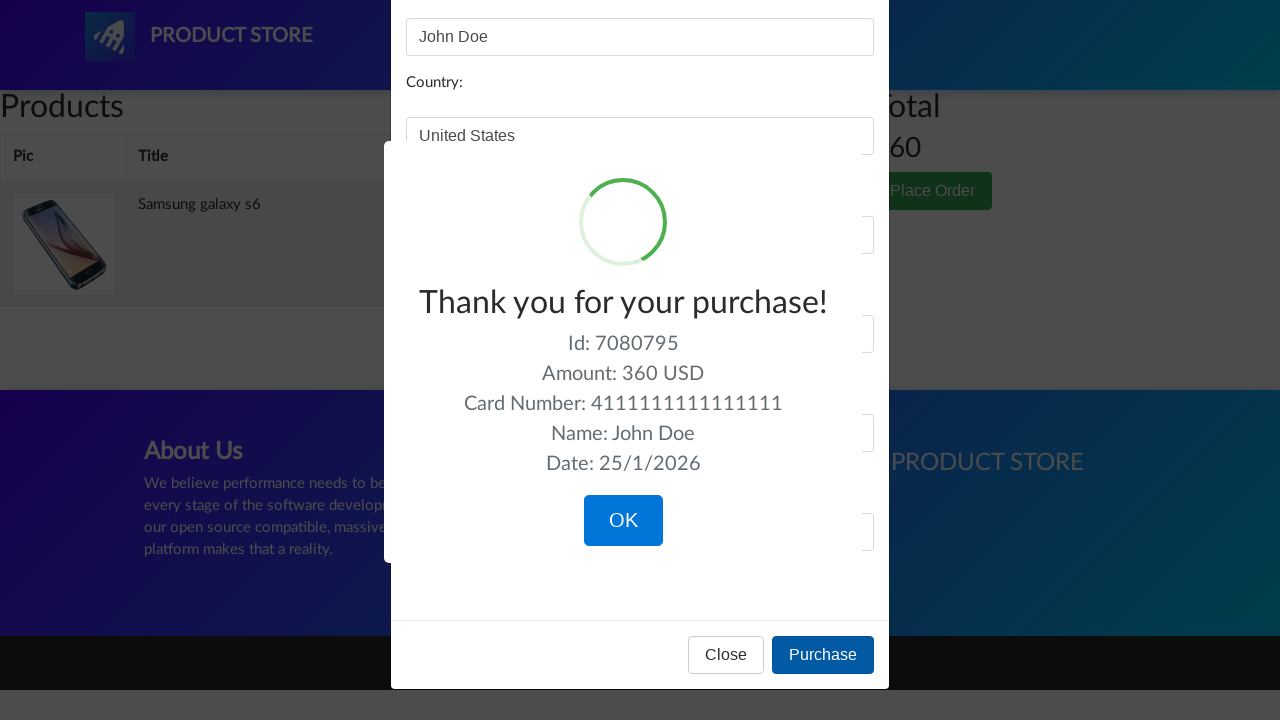

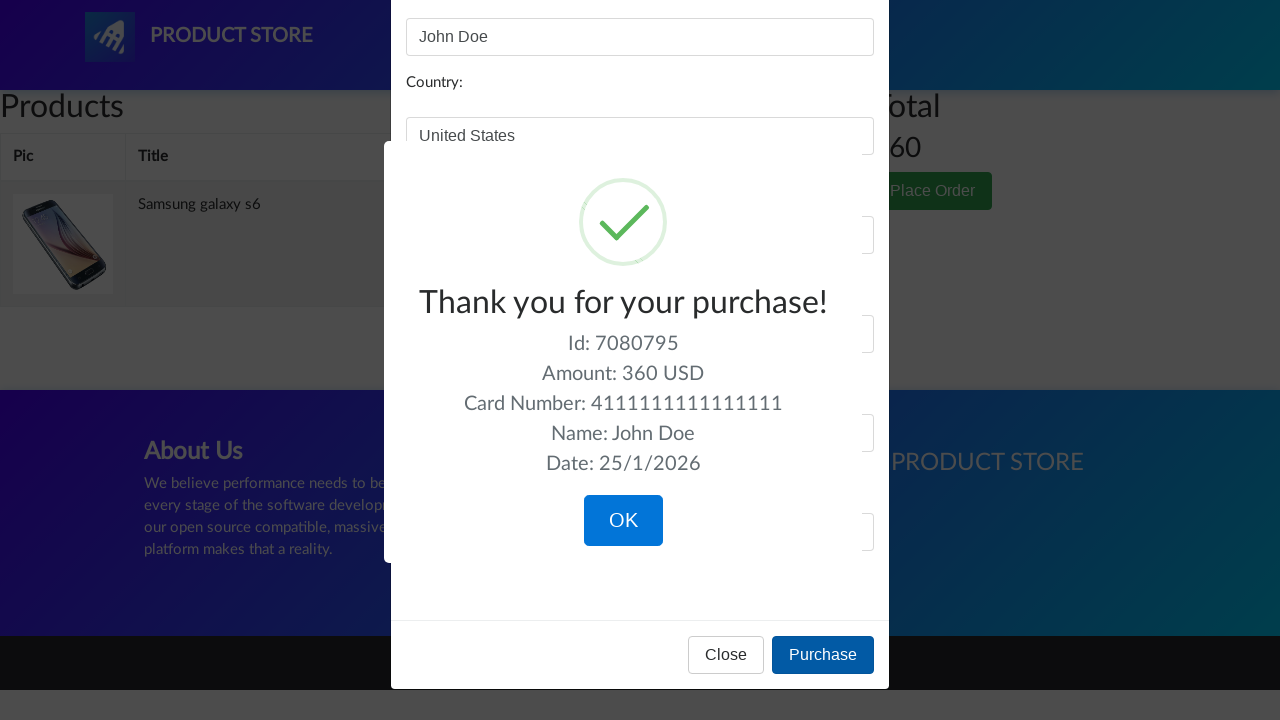